Performs a right-click context menu action on a search input field on the website

Starting URL: https://lh.inmakesedu.com/

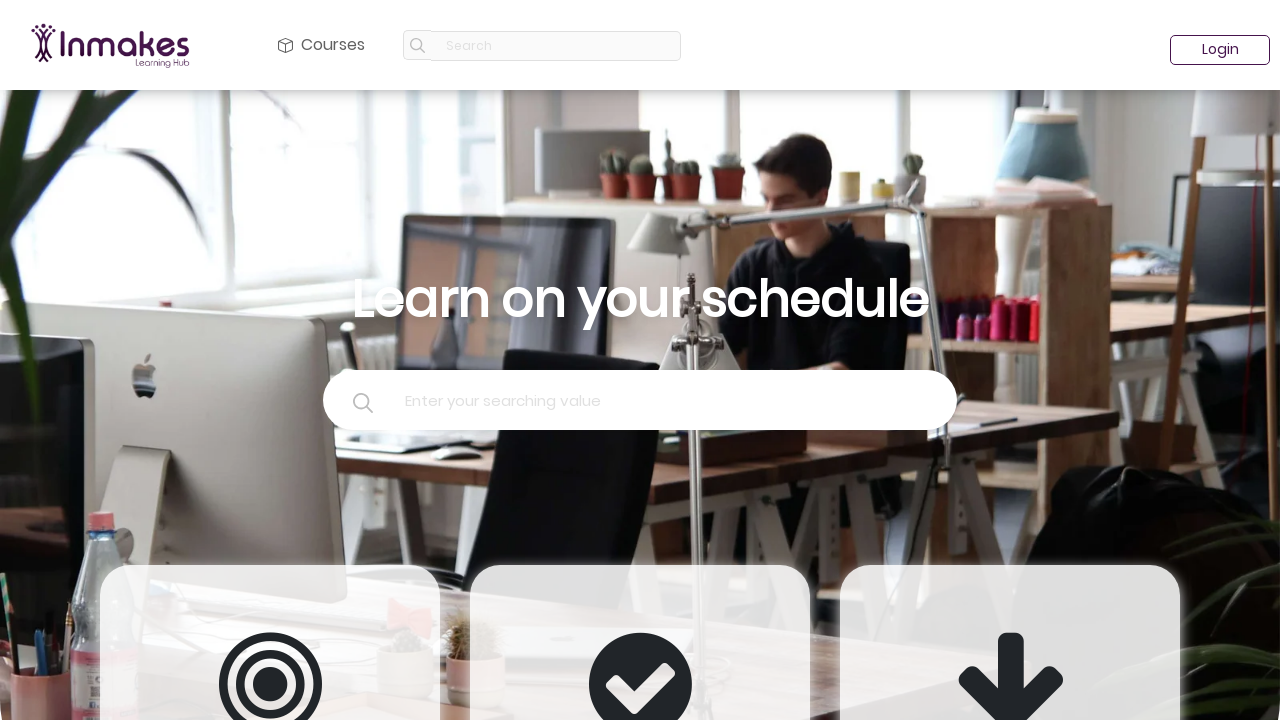

Located search input field in navbar
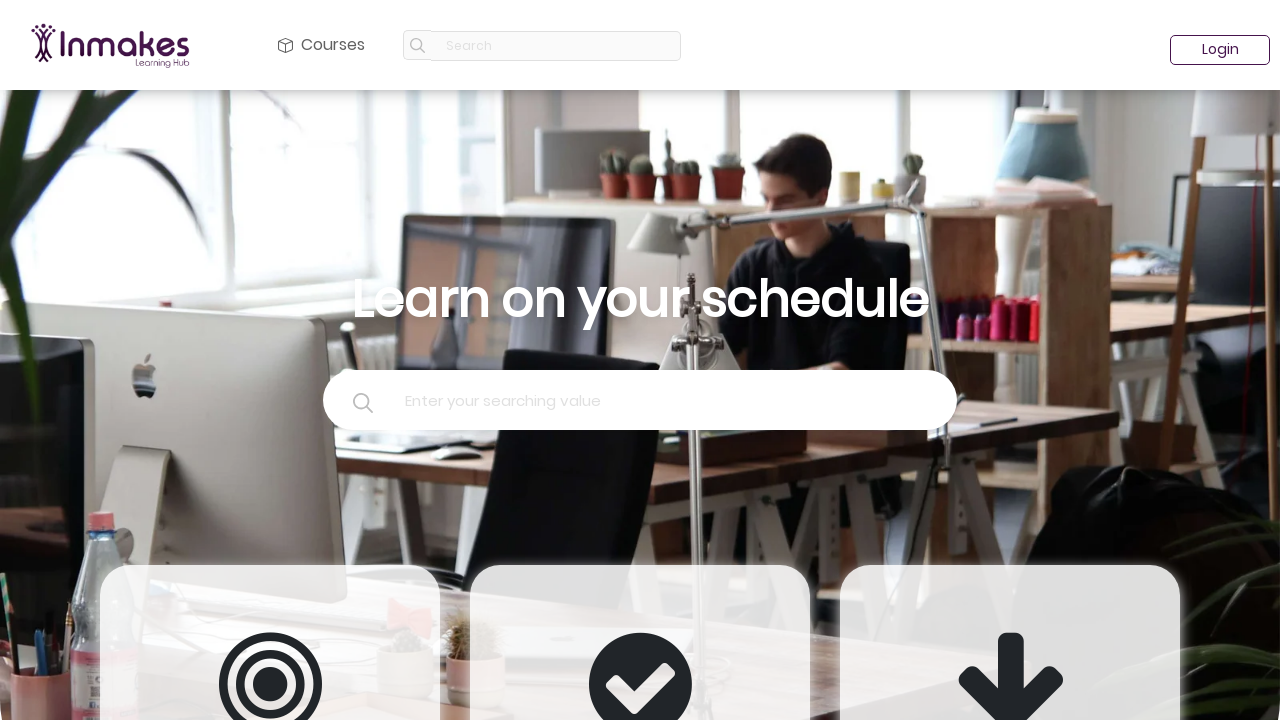

Performed right-click context menu action on search input field at (556, 46) on xpath=//*[@id="navbarSupportedContent"]/form/input
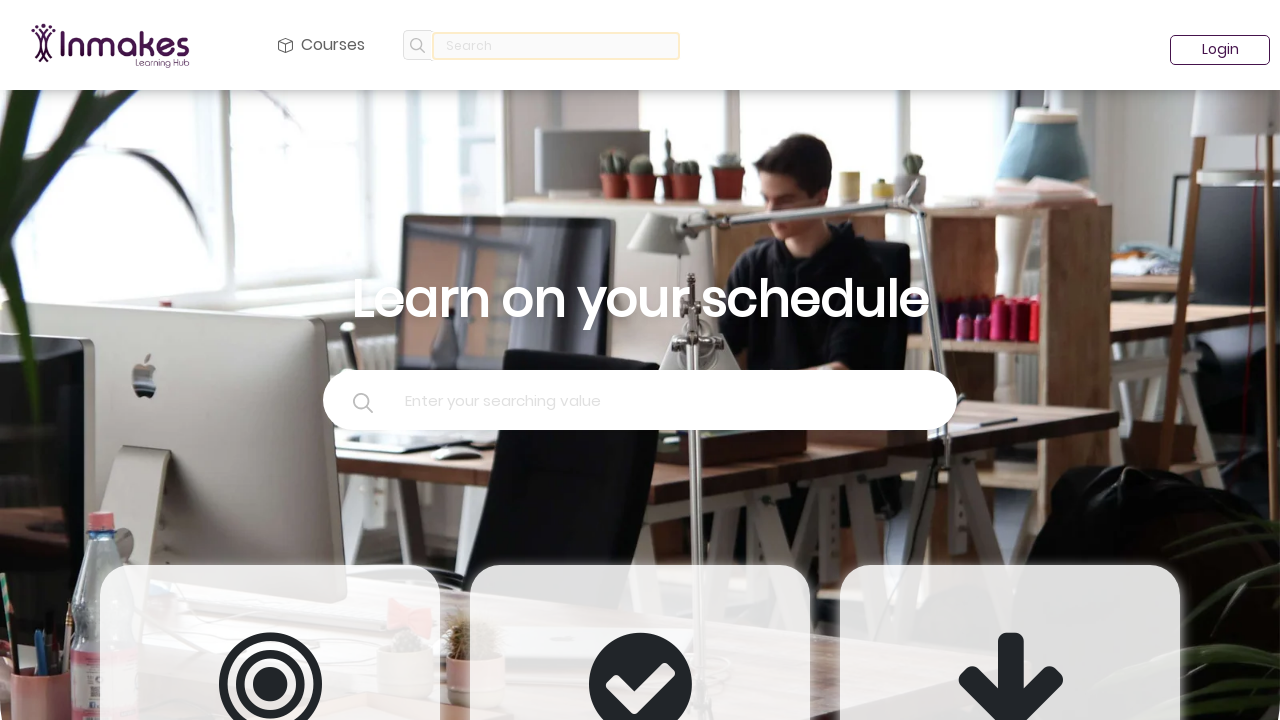

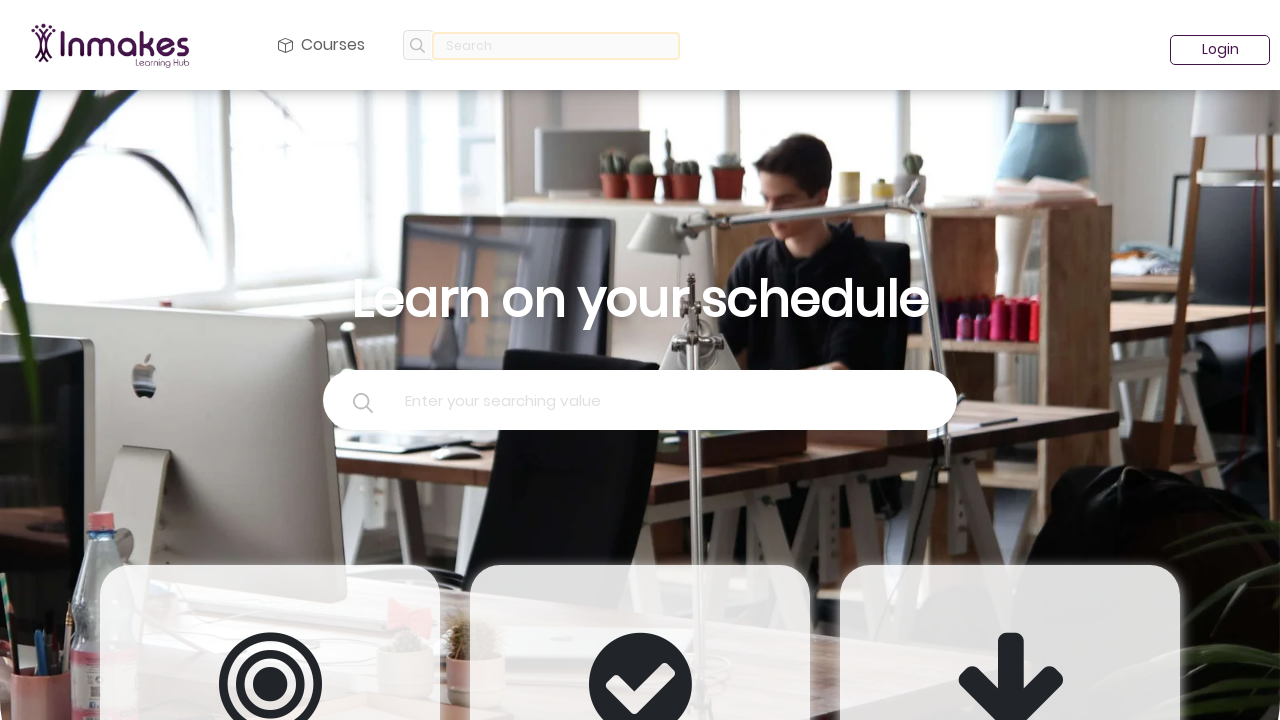